Tests element waiting by clicking a button and finding a paragraph element with implicit wait

Starting URL: https://testeroprogramowania.github.io/selenium/wait2.html

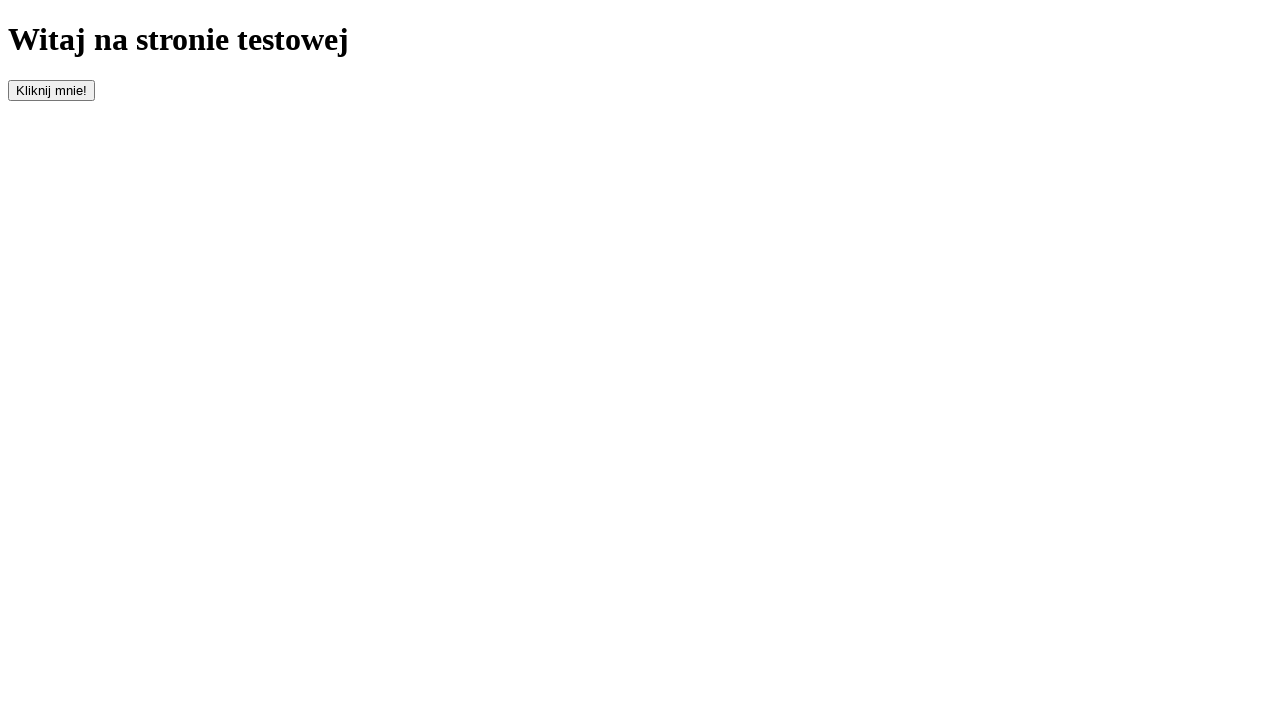

Clicked the button to trigger element appearance at (52, 90) on button#clickOnMe
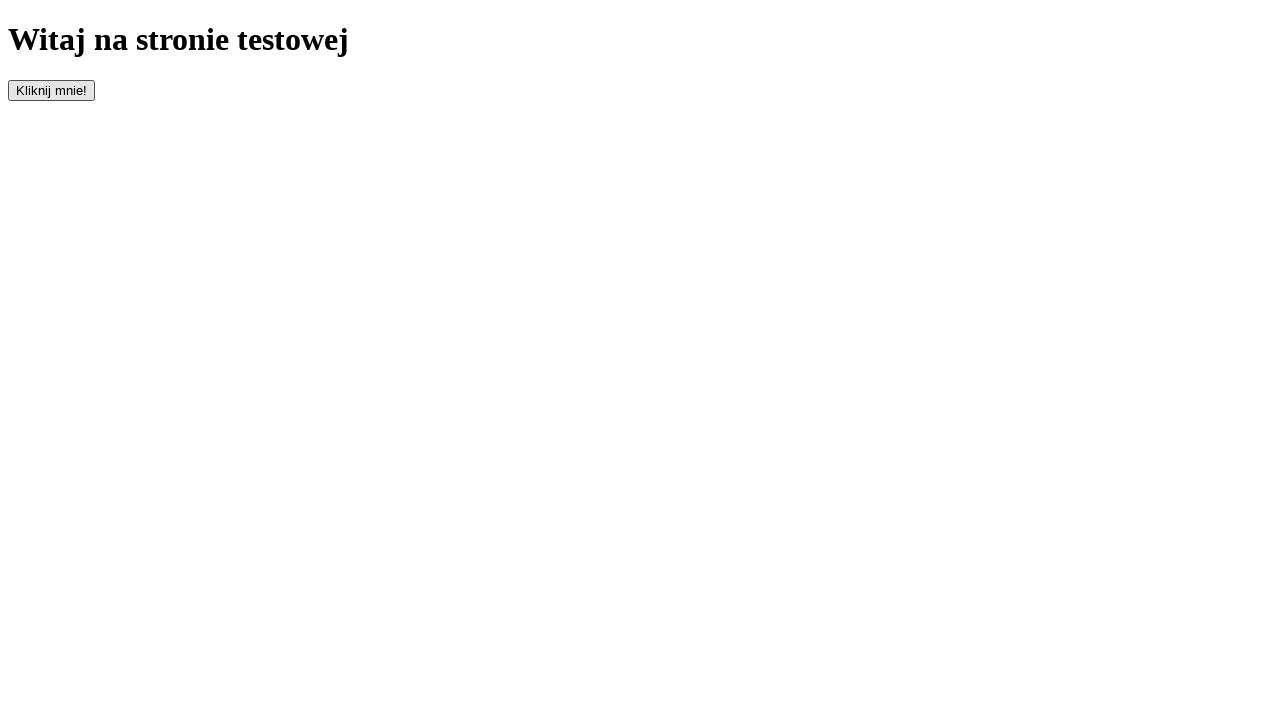

Waited for paragraph element to appear with implicit wait
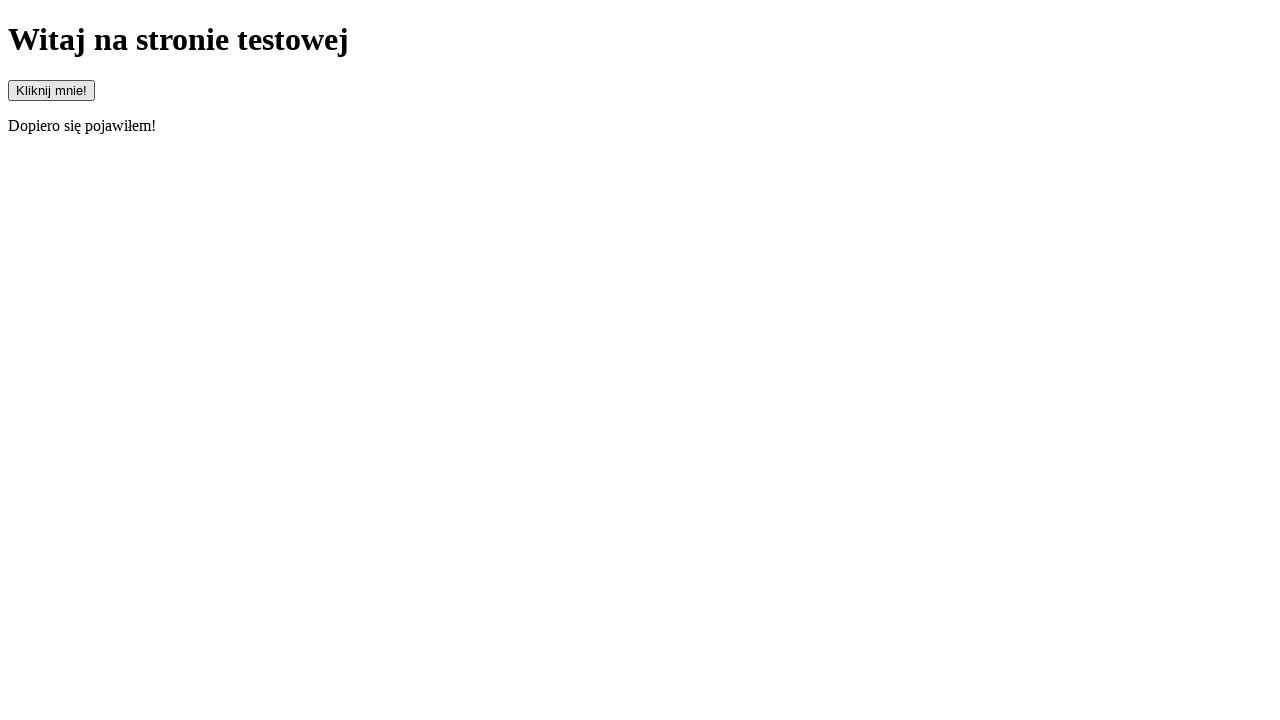

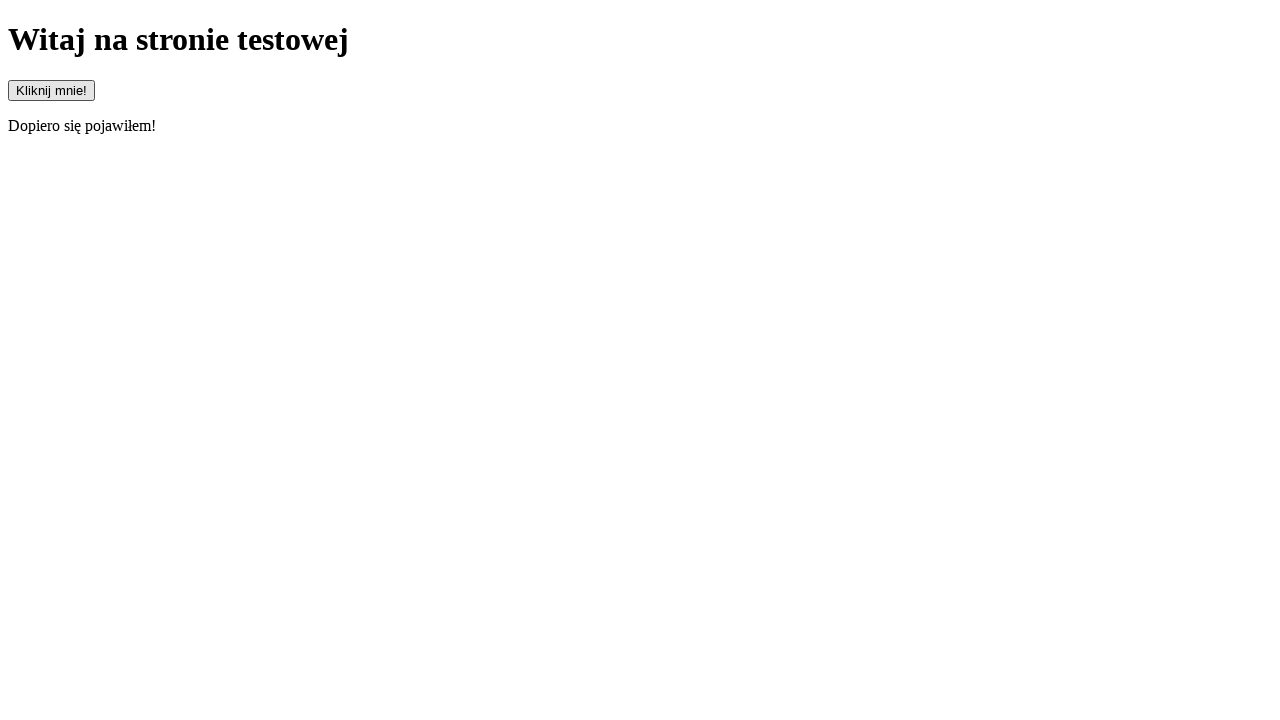